Tests copy and paste keyboard shortcuts by typing text, selecting it, cutting, and pasting twice

Starting URL: https://www.selenium.dev/selenium/web/single_text_input.html

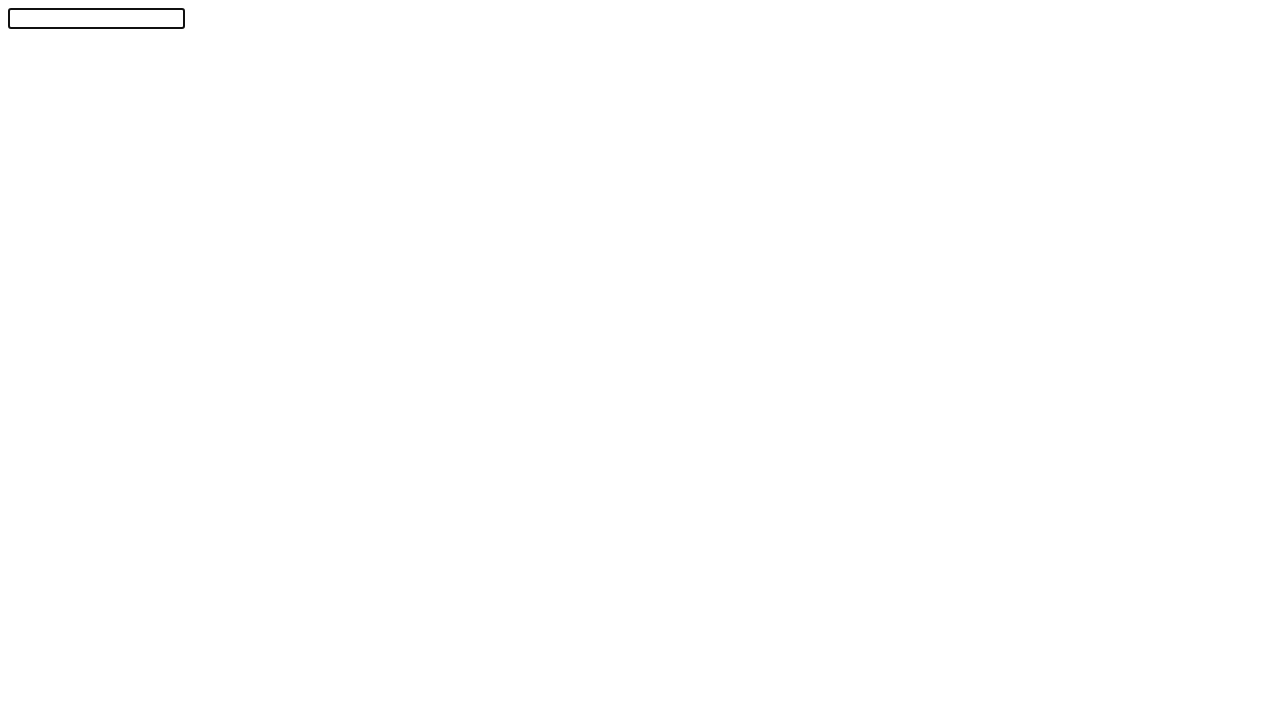

Filled text field with 'Selenium!' on #textInput
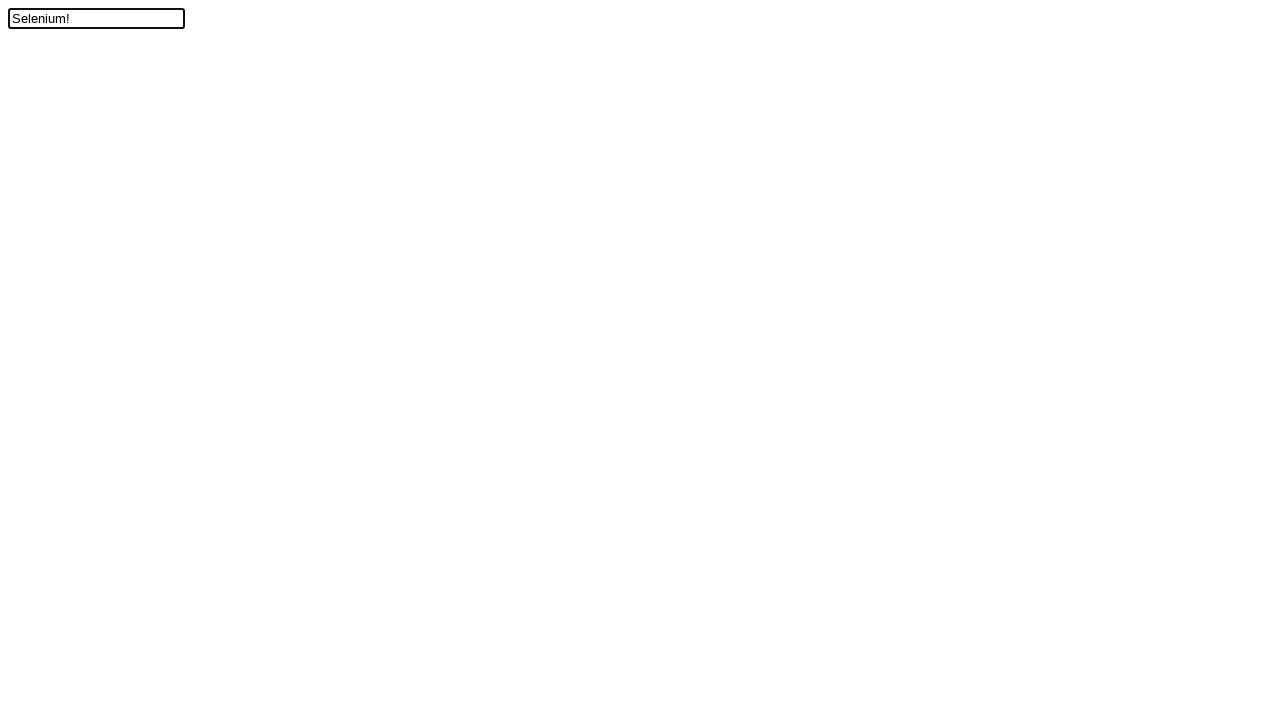

Pressed ArrowLeft to move cursor one position left
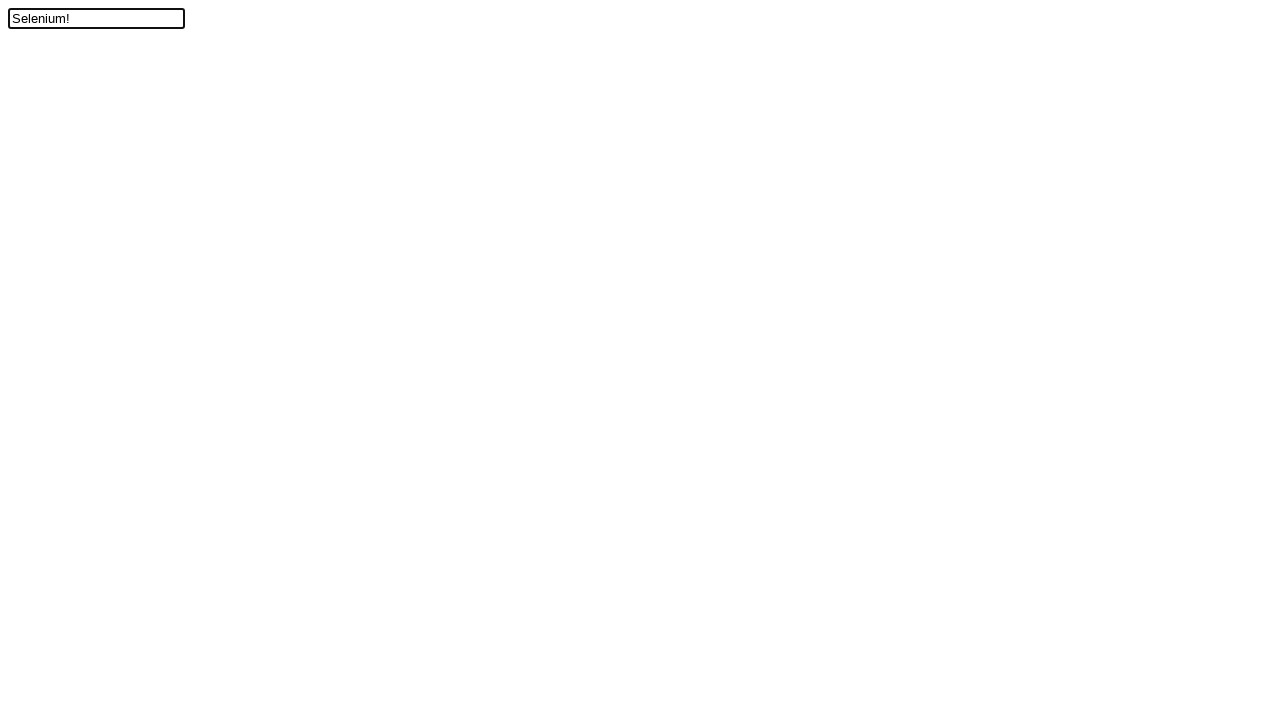

Pressed Shift down to begin selection
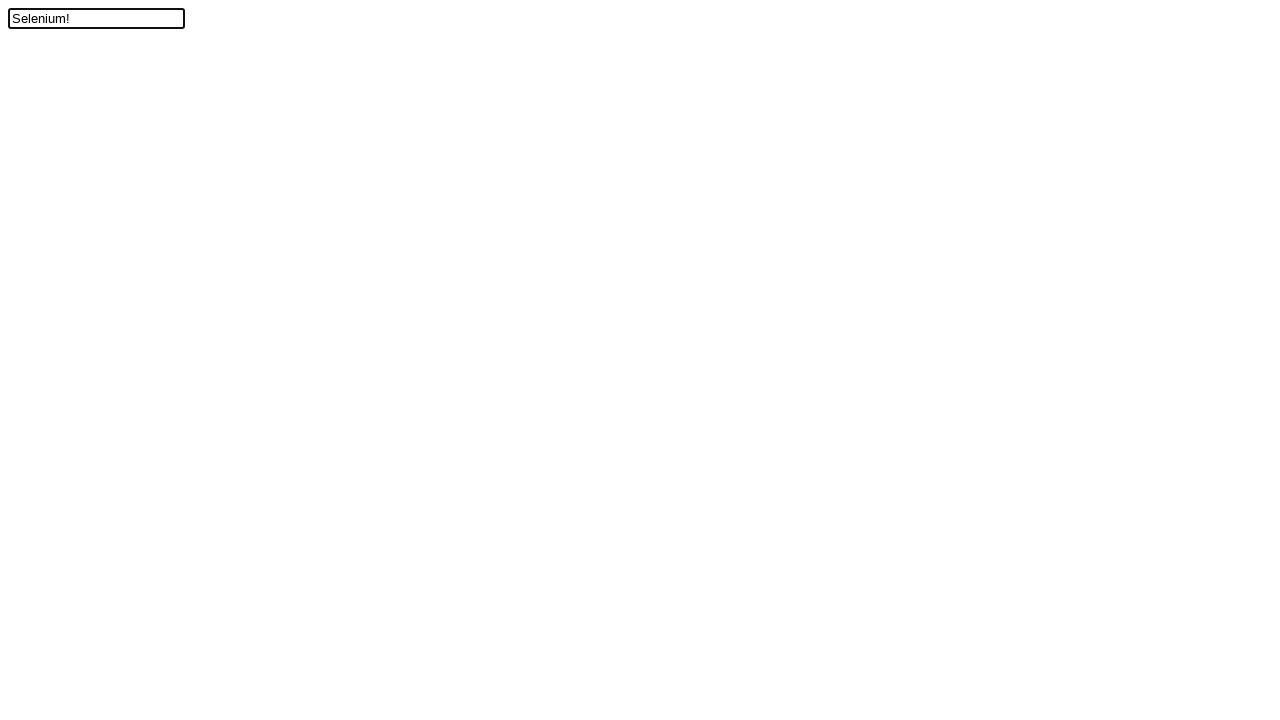

Pressed Home to select all text from cursor to beginning
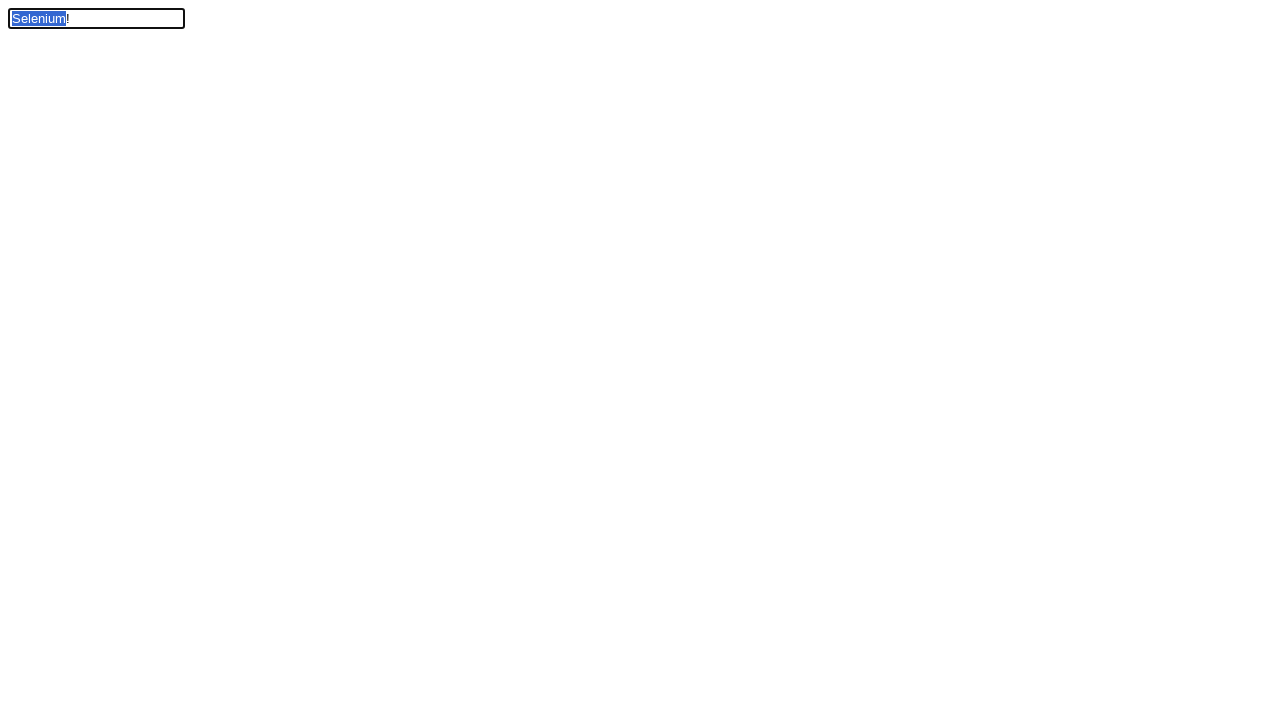

Released Shift to complete text selection
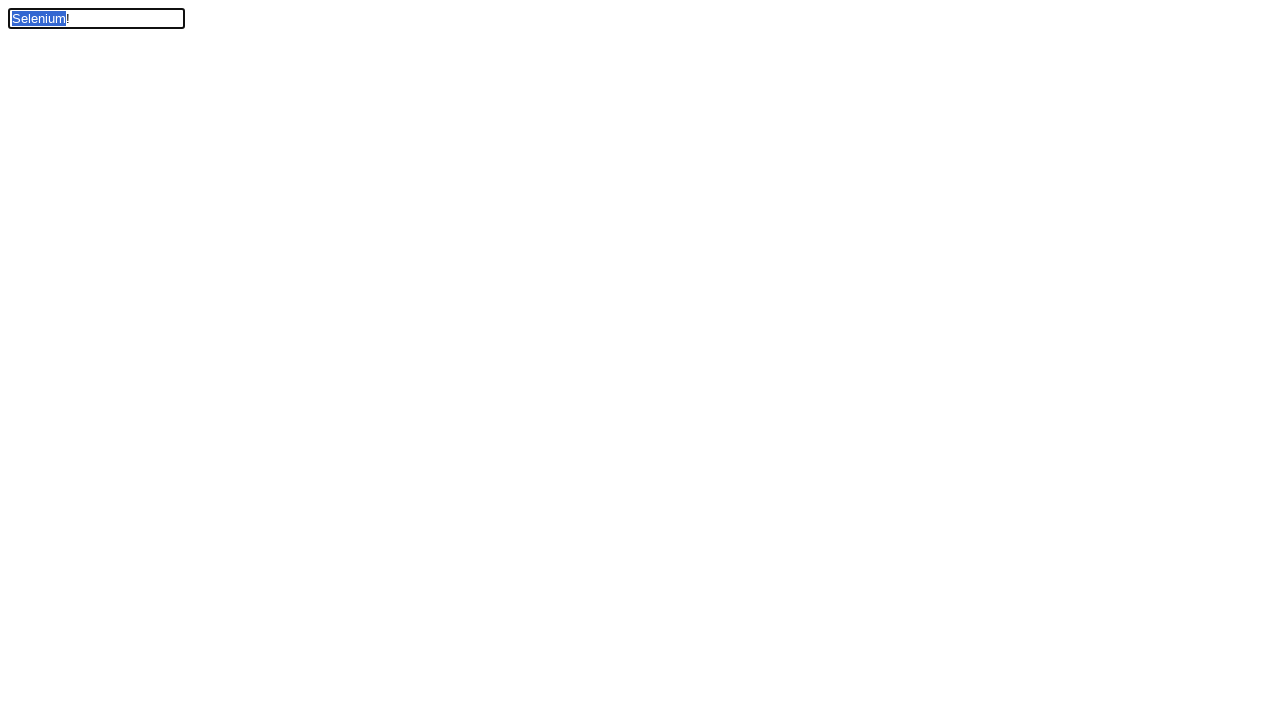

Cut selected text using Ctrl+X
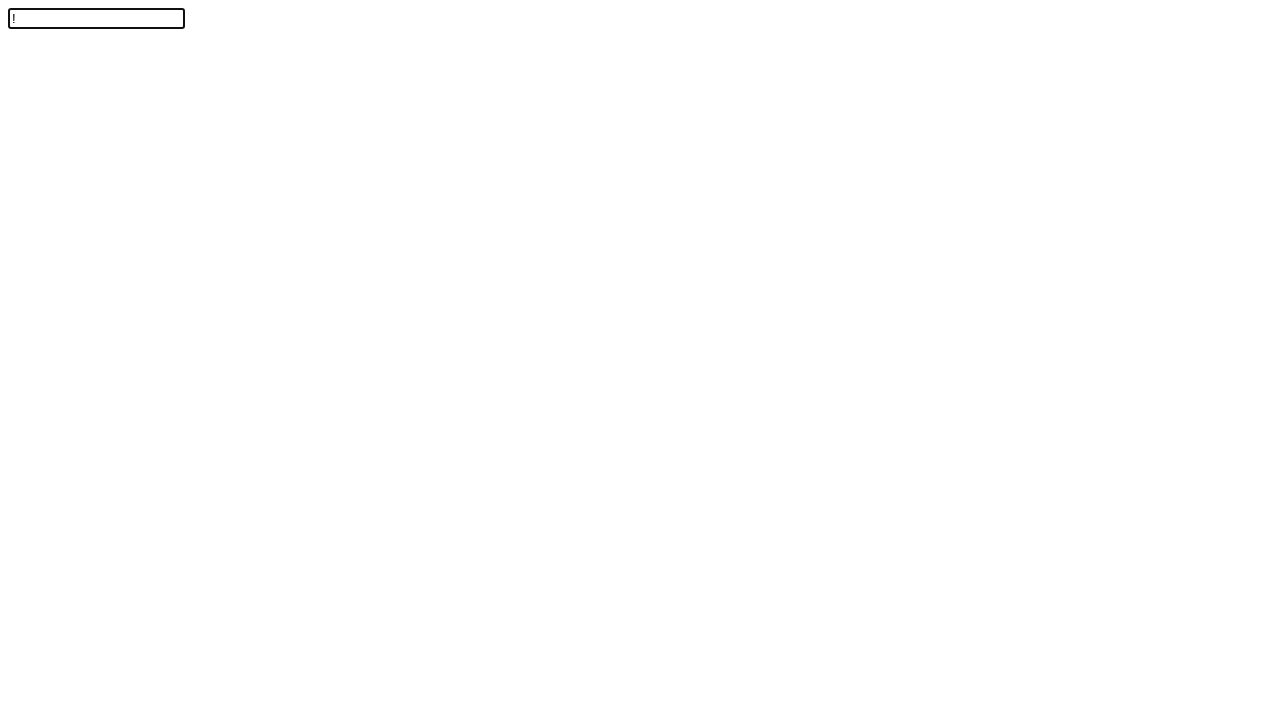

Pasted text using Ctrl+V (first paste)
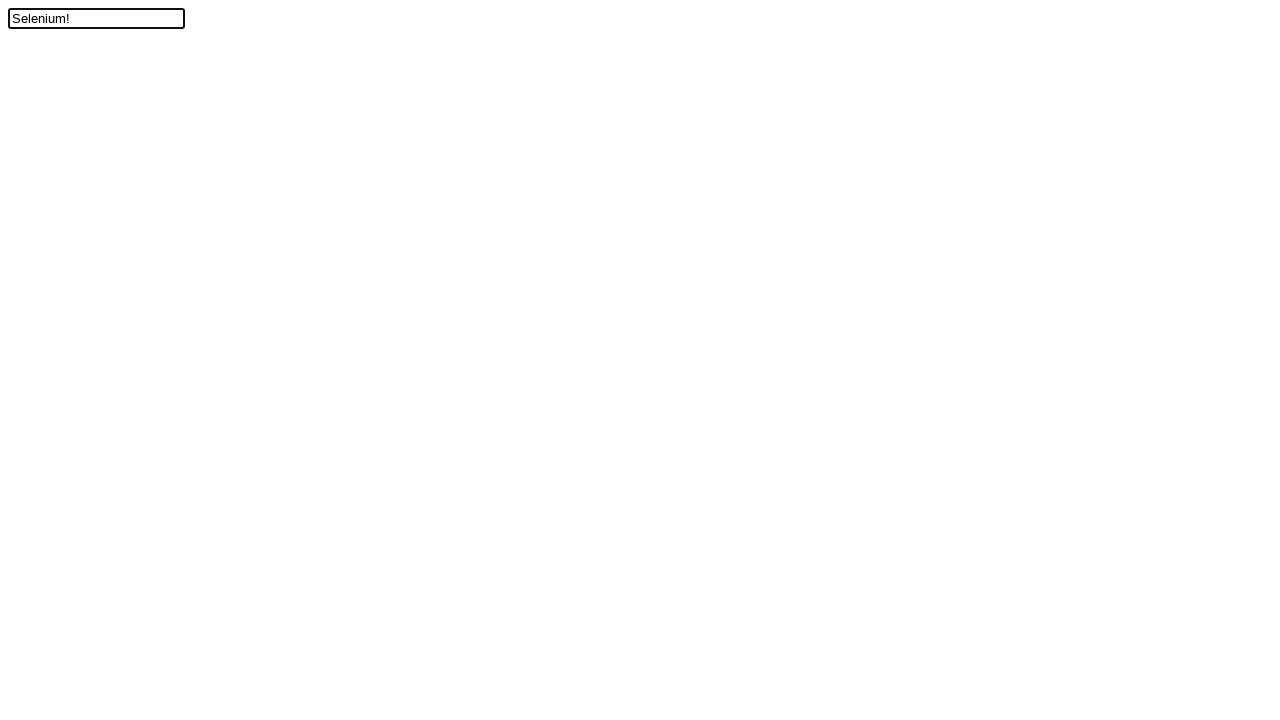

Pasted text using Ctrl+V (second paste)
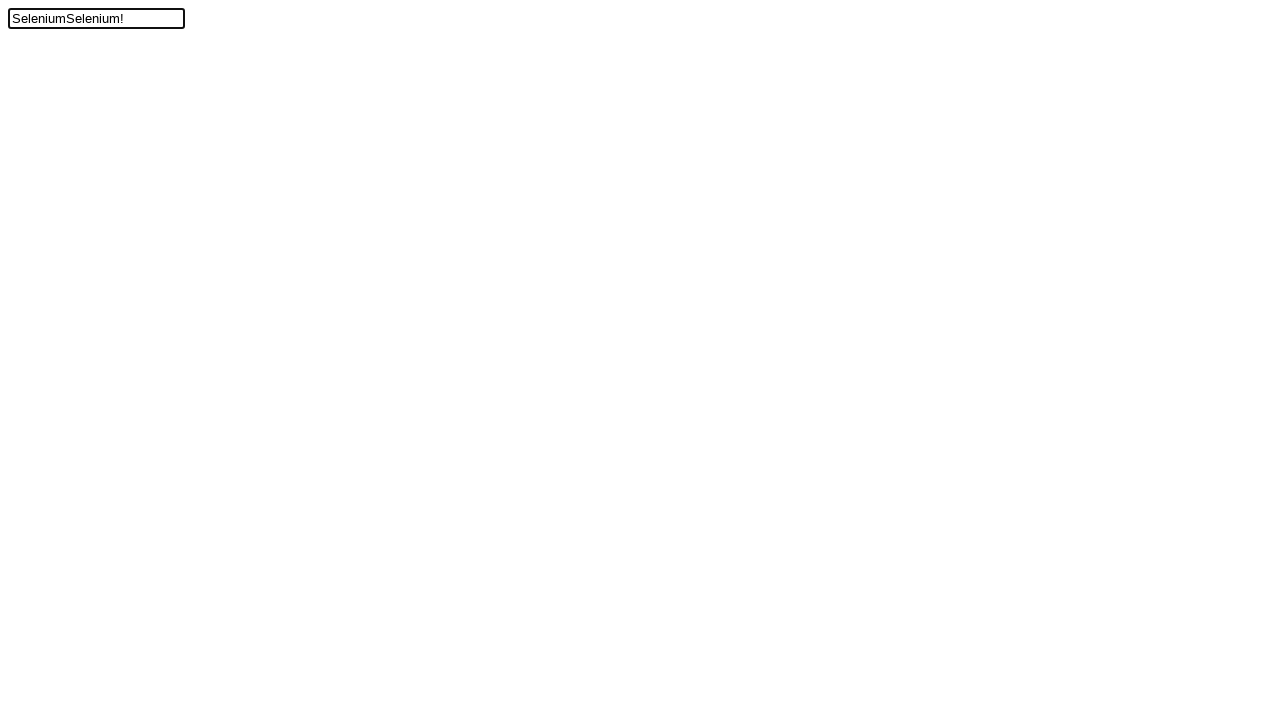

Verified text field contains 'SeleniumSelenium!' after cut and paste operations
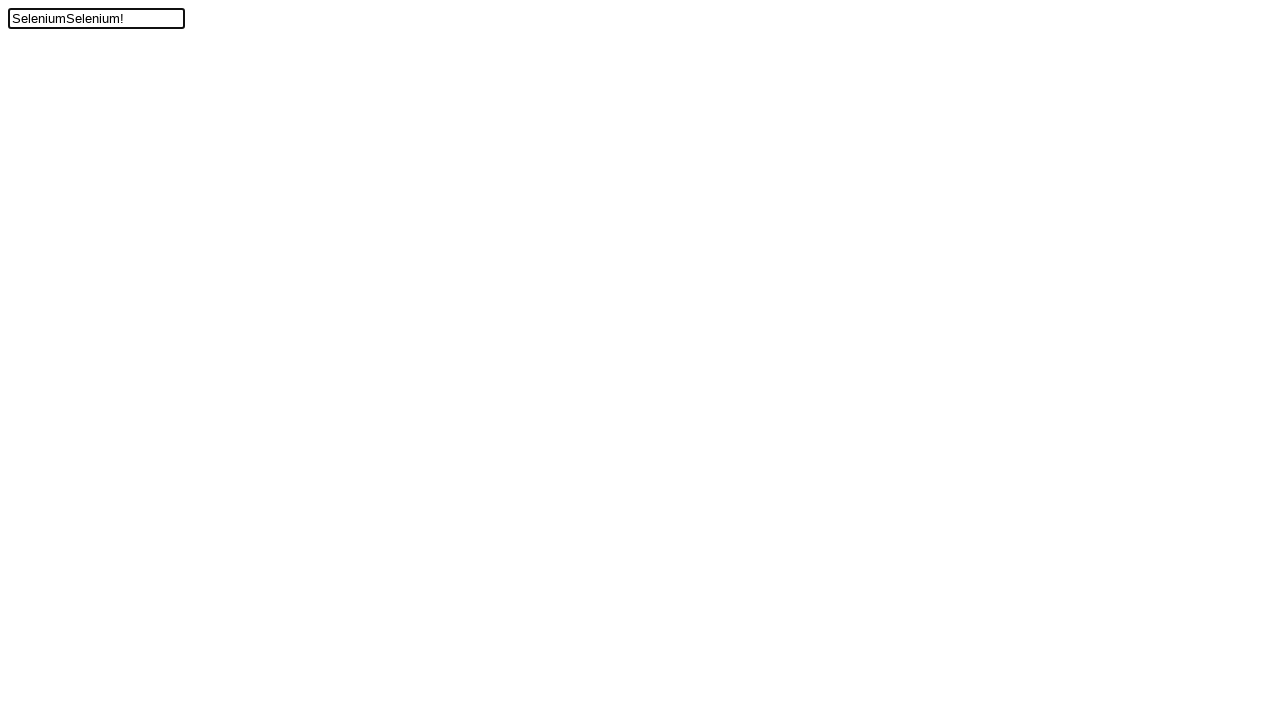

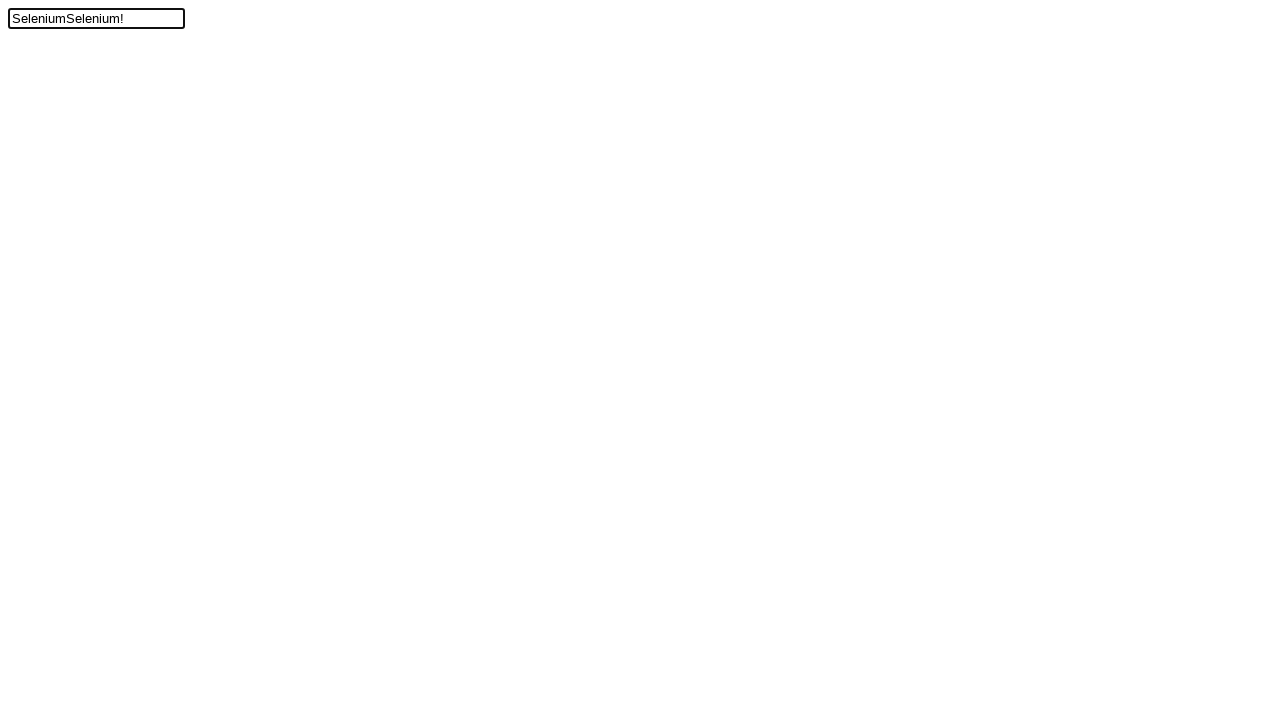